Tests navigation to Taiko documentation page by clicking the Documentation link and verifying the URL and content

Starting URL: https://taiko.dev/

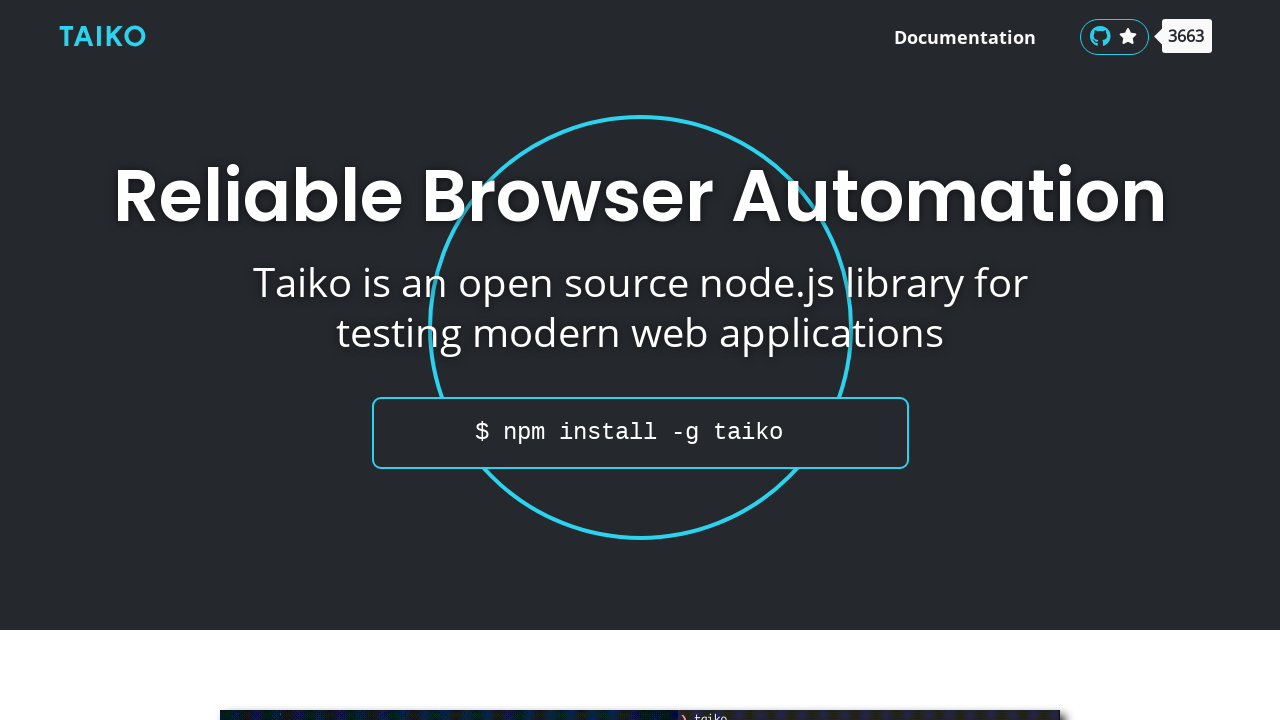

Clicked Documentation link at (965, 37) on text=Documentation
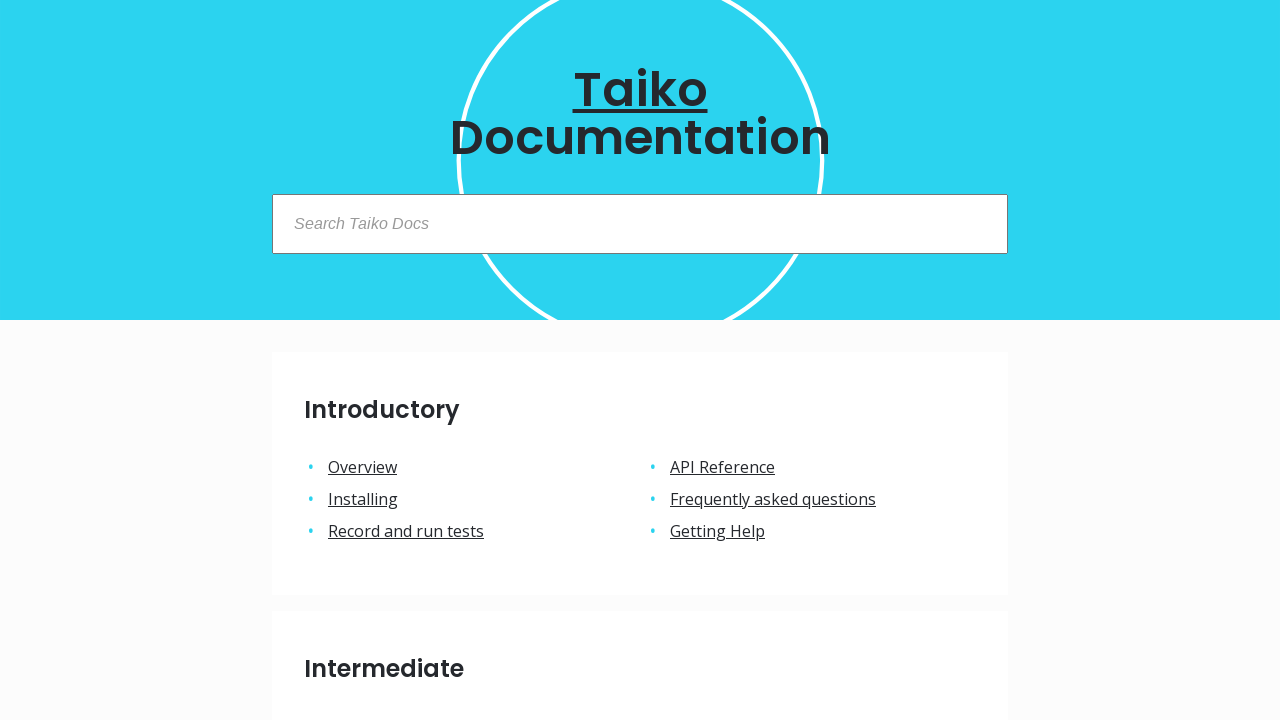

Navigated to Taiko documentation page at https://docs.taiko.dev/
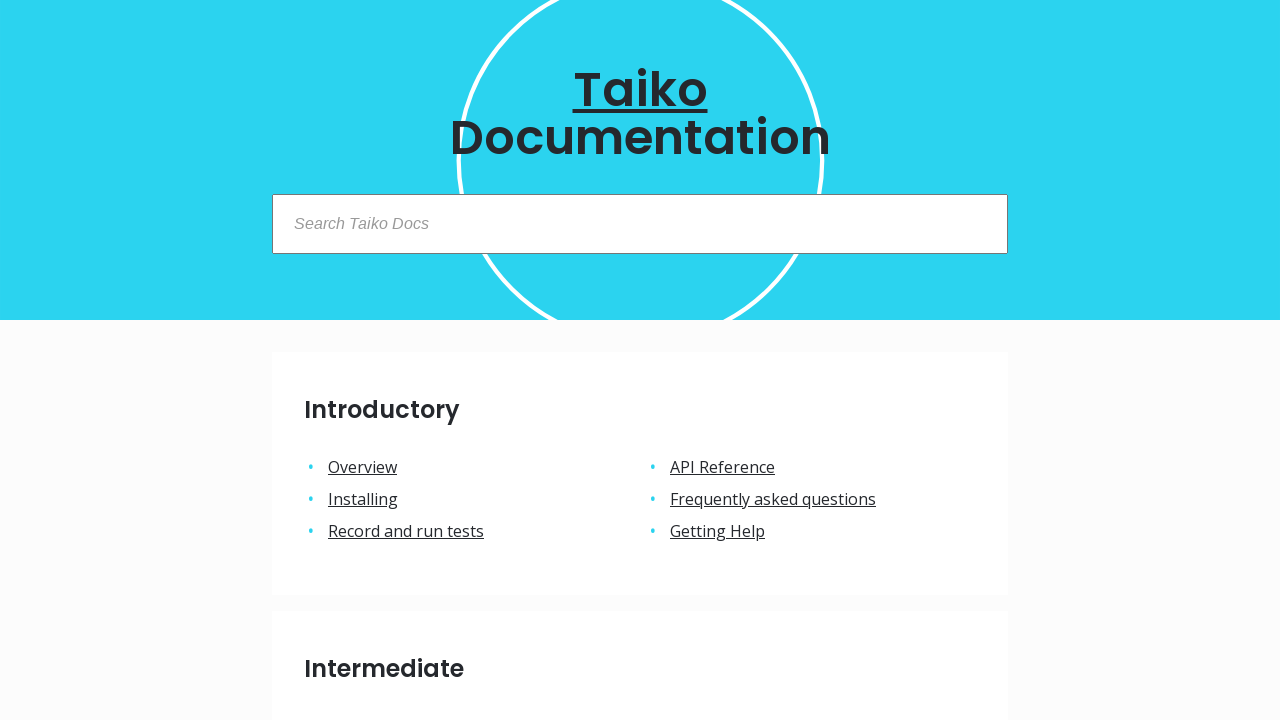

Verified Introductory text is present on documentation page
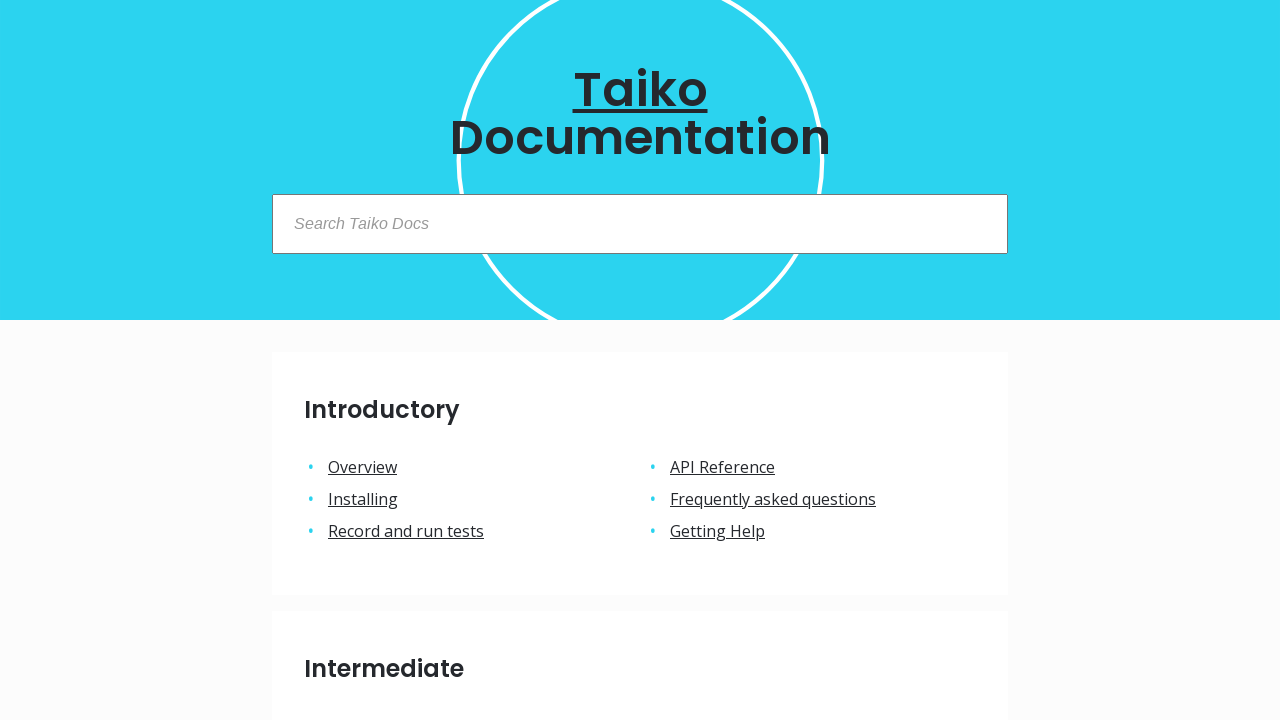

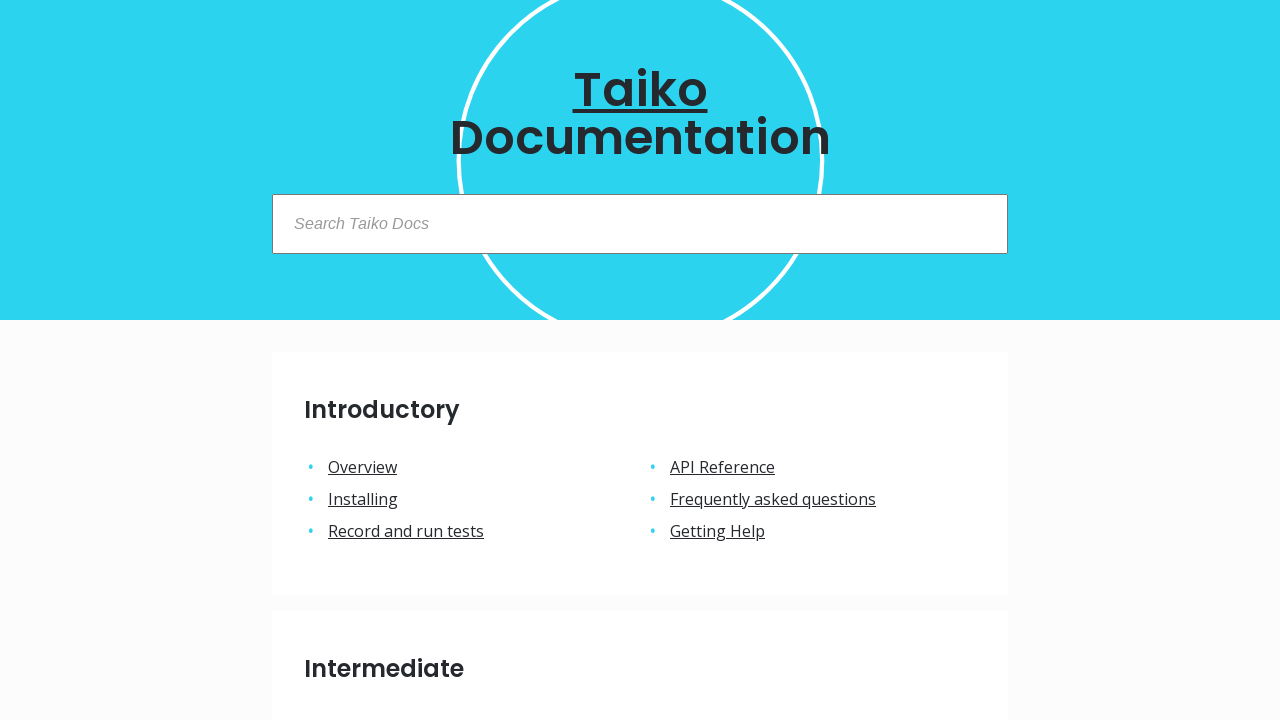